Creates a new paste on Pastebin by filling in code text, selecting Bash syntax highlighting, setting expiration to 10 minutes, and adding a title

Starting URL: https://pastebin.com/

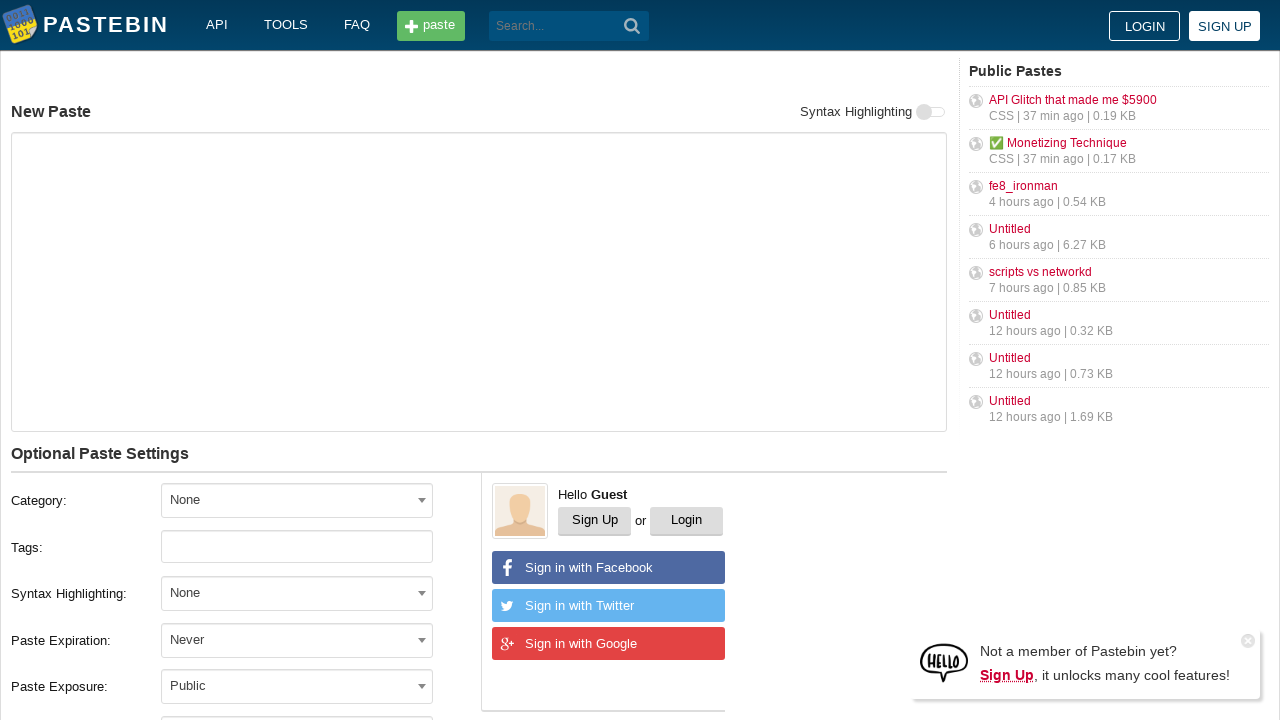

Filled paste text area with Bash script content on //*[@id='postform-text' and @name='PostForm[text]']
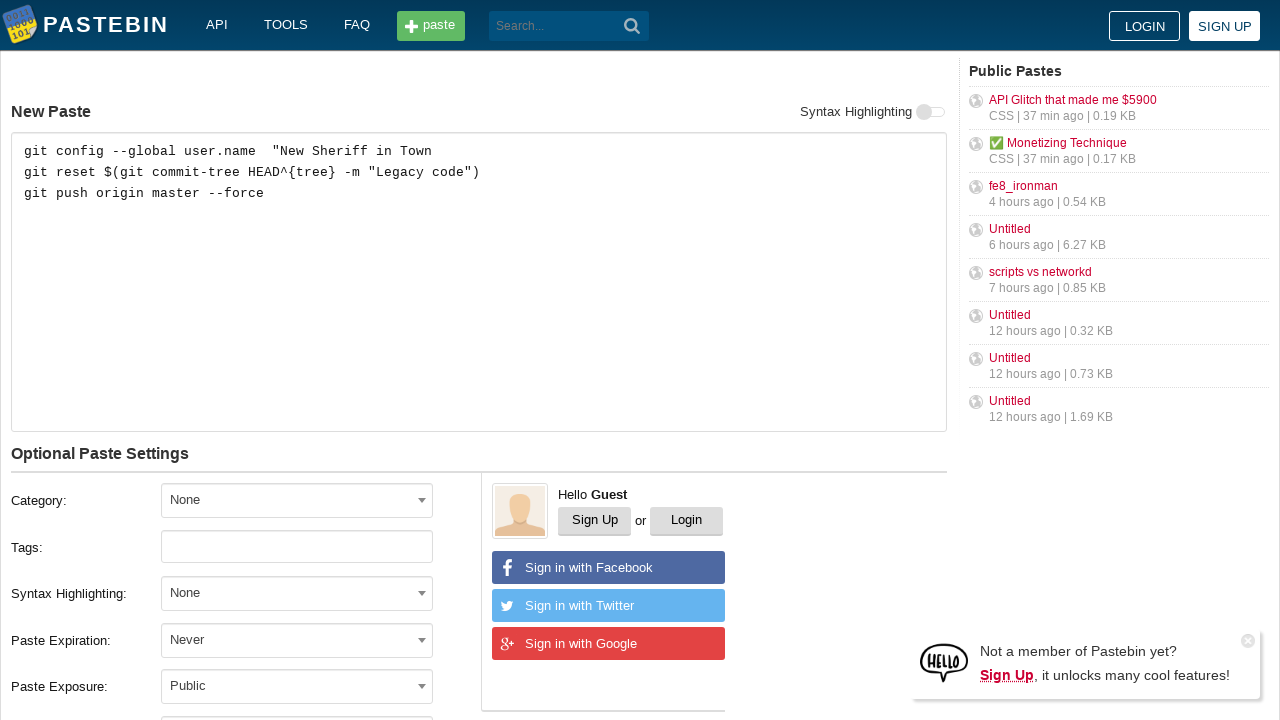

Opened syntax highlighting dropdown at (297, 593) on #select2-postform-format-container
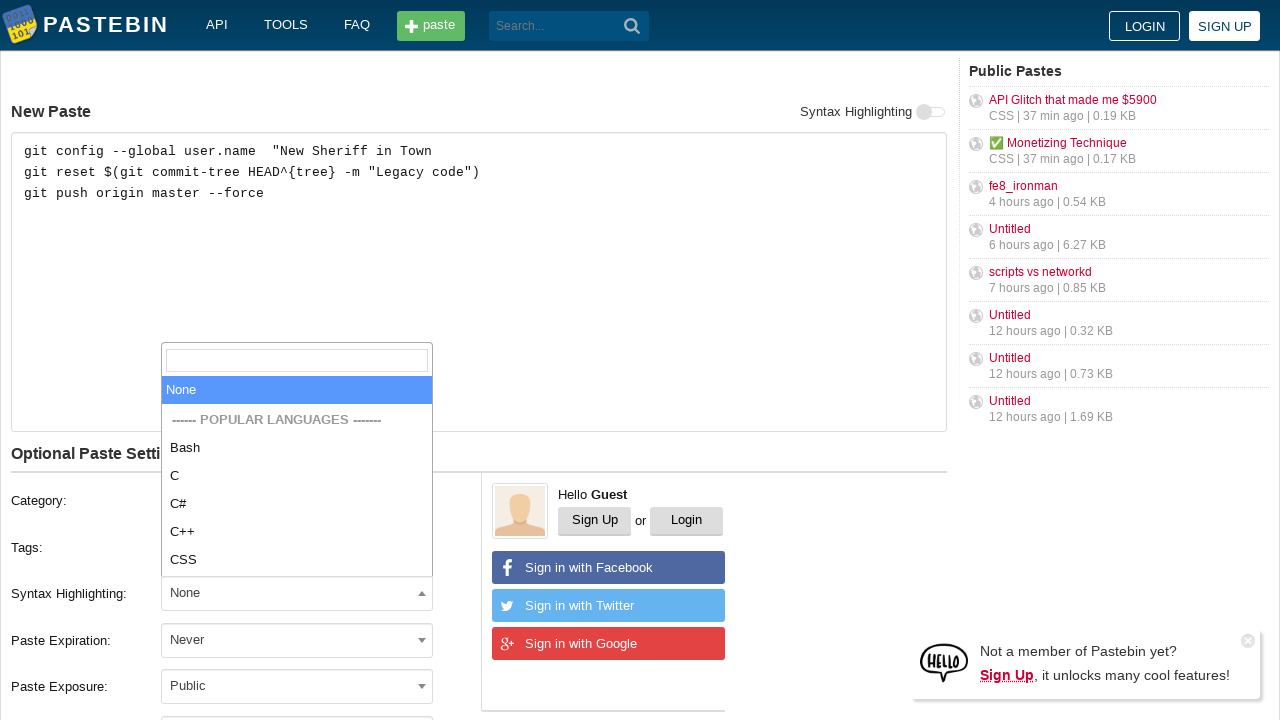

Selected Bash syntax highlighting at (297, 448) on xpath=//li[contains(text(),'Bash')]
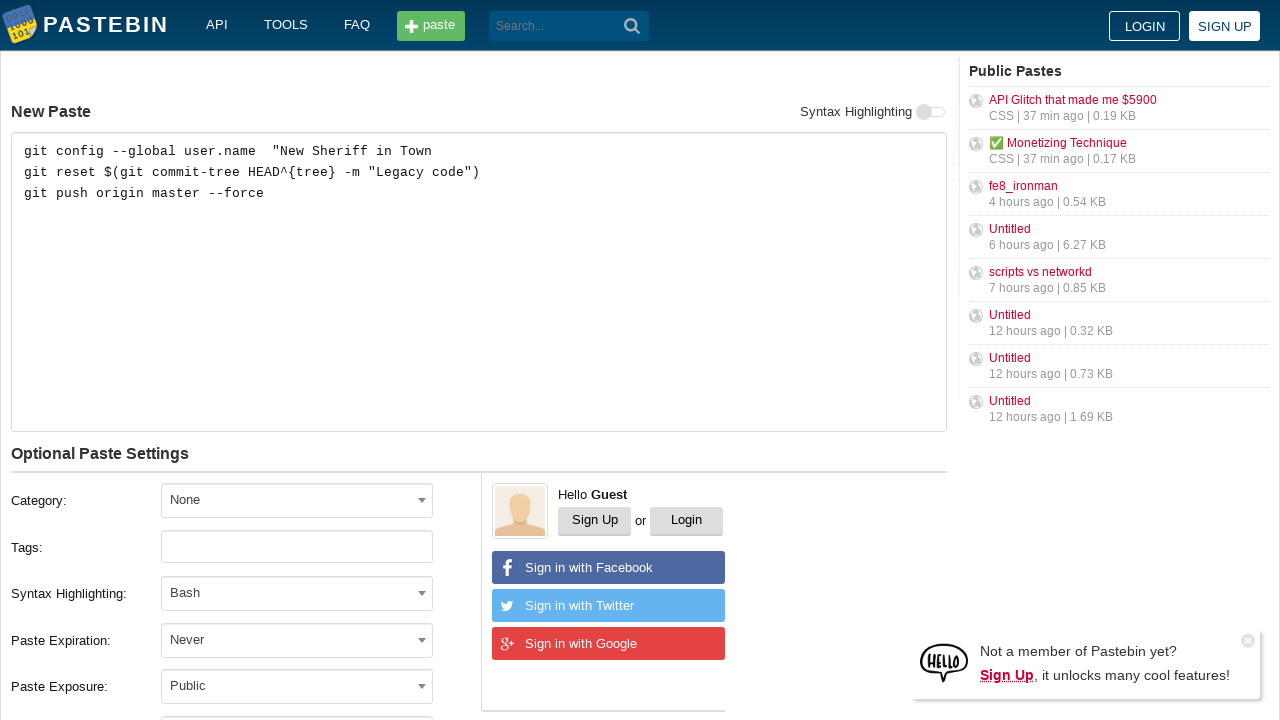

Opened paste expiration dropdown at (297, 640) on #select2-postform-expiration-container
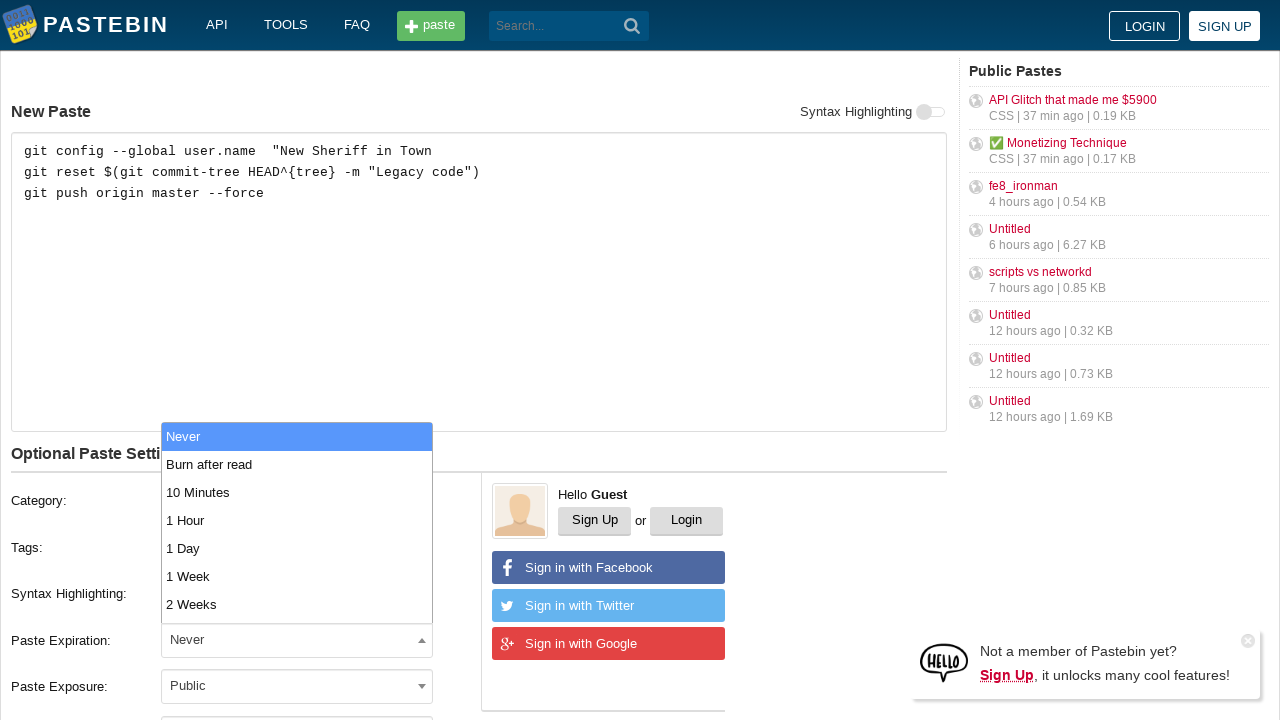

Selected 10 Minutes expiration time at (297, 492) on xpath=//li[contains(text(),'10 Minutes')]
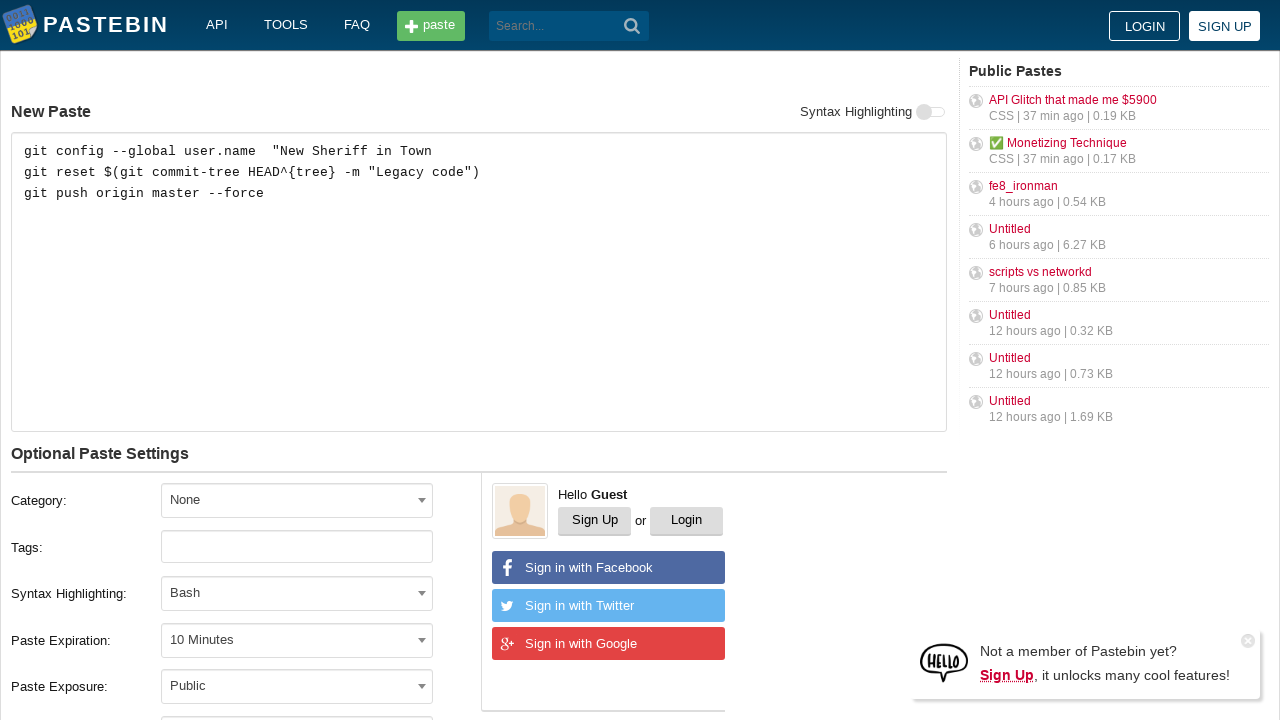

Filled paste title field on #postform-name
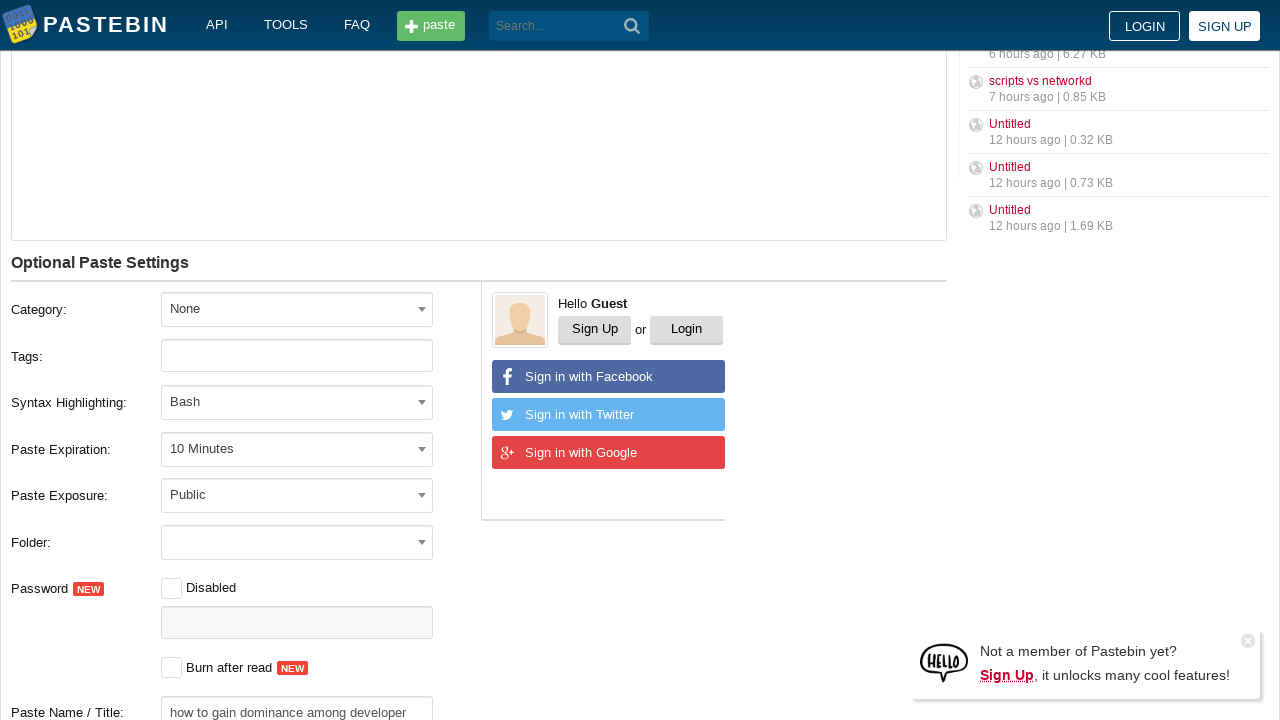

Clicked submit button to create paste at (632, 26) on xpath=//*[@type='submit']
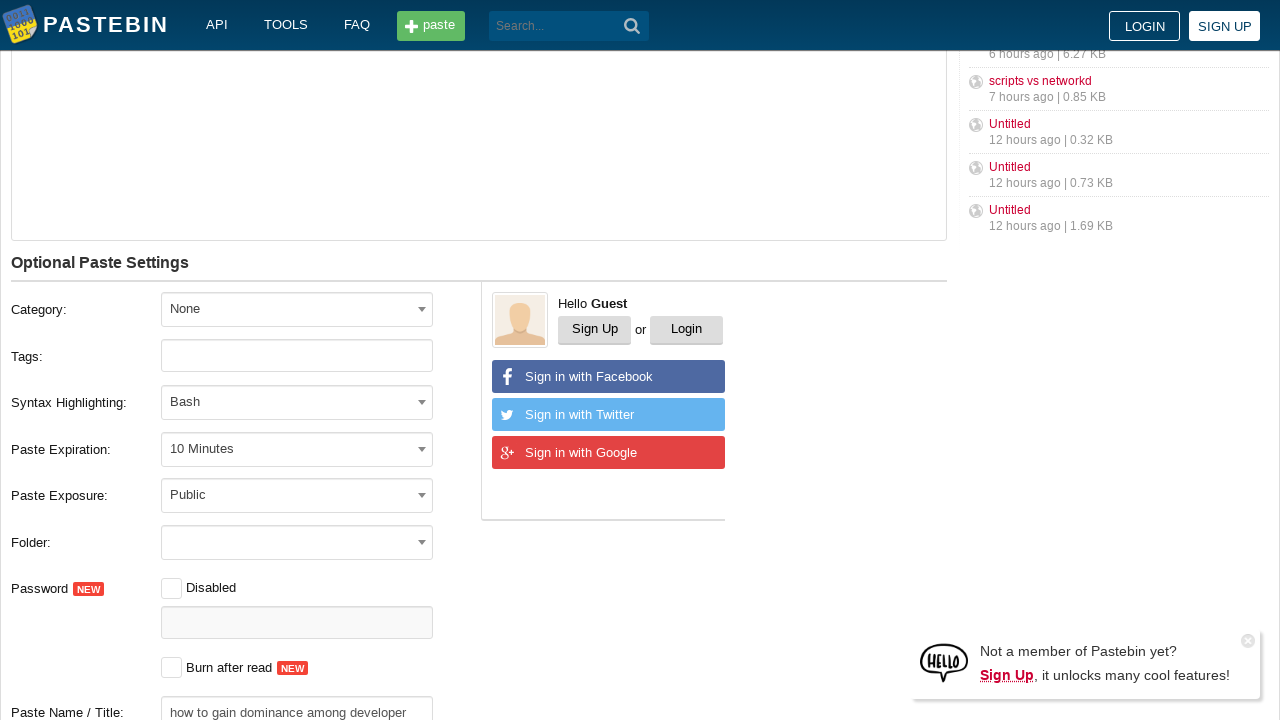

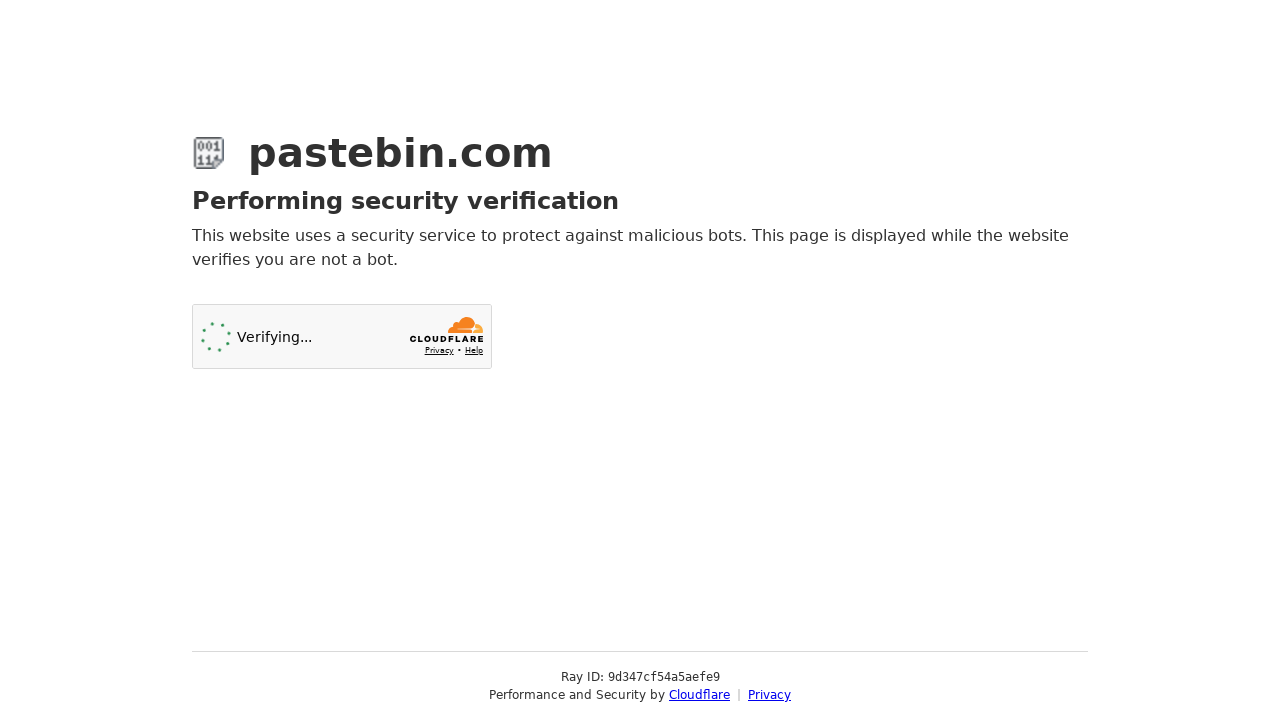